Tests drag and drop functionality by dragging an image element and dropping it into a target box

Starting URL: https://formy-project.herokuapp.com/dragdrop

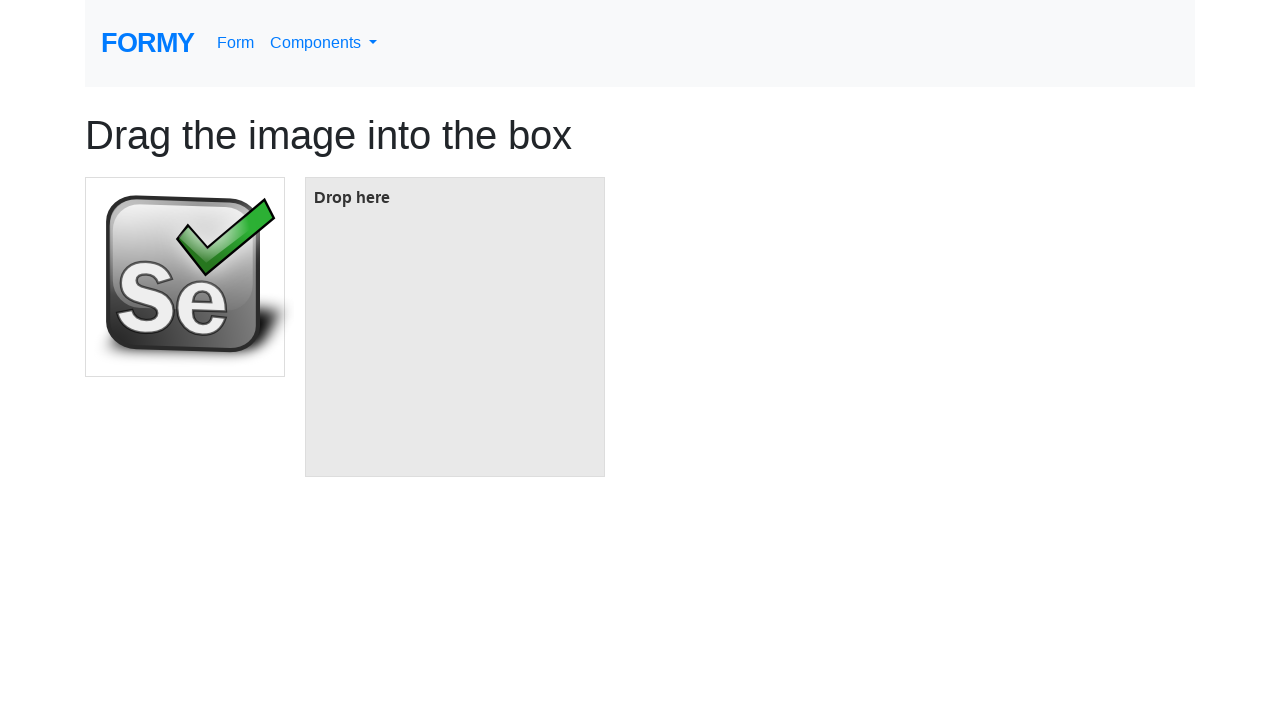

Located the image element to be dragged
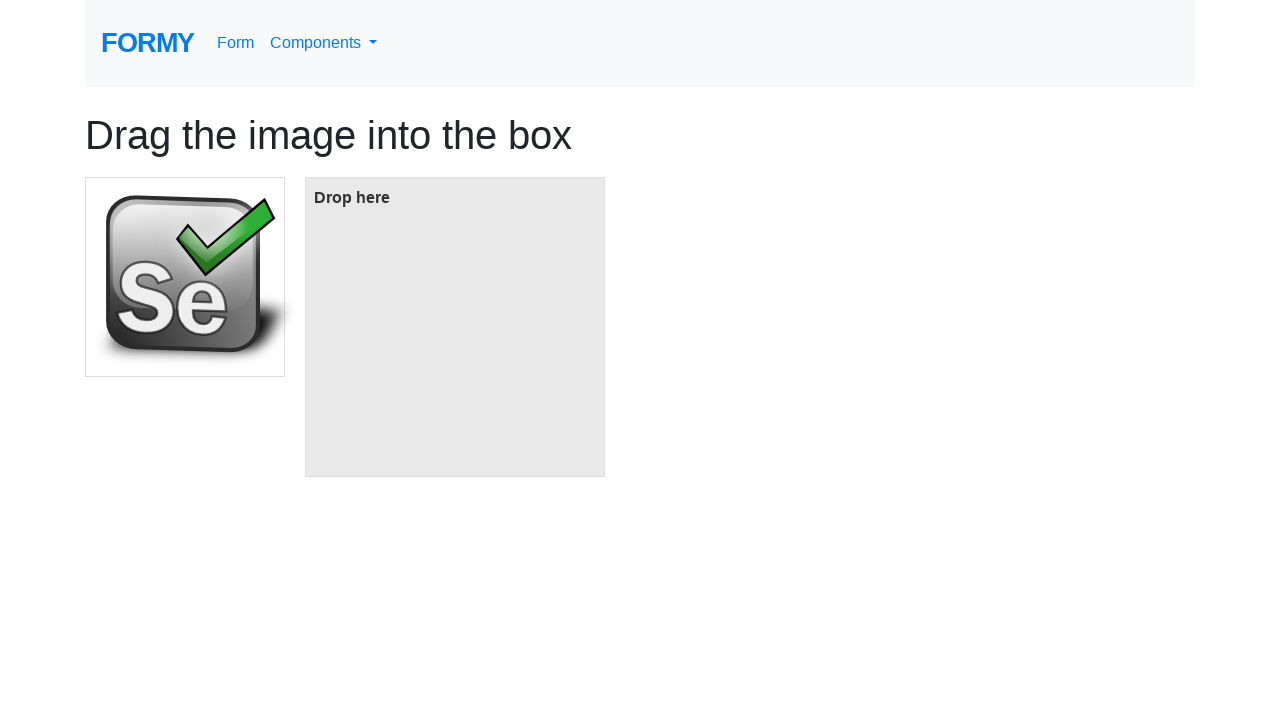

Located the target drop box
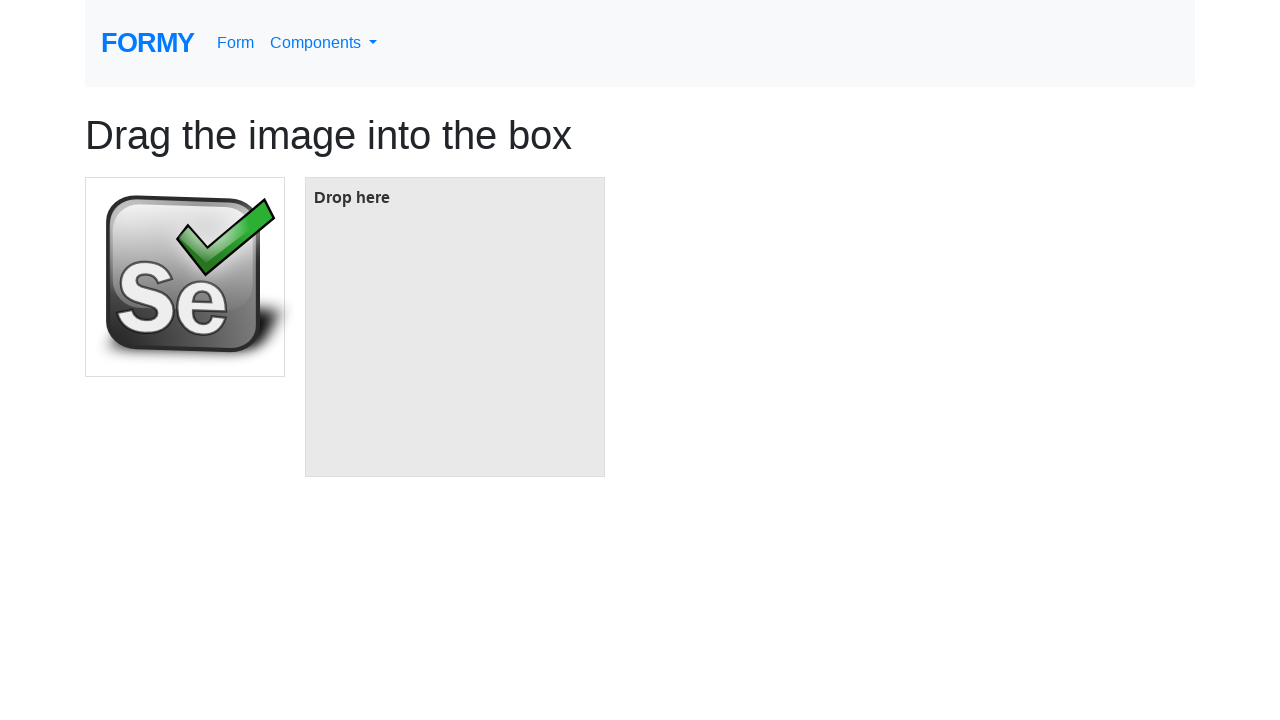

Dragged image element to target box at (455, 327)
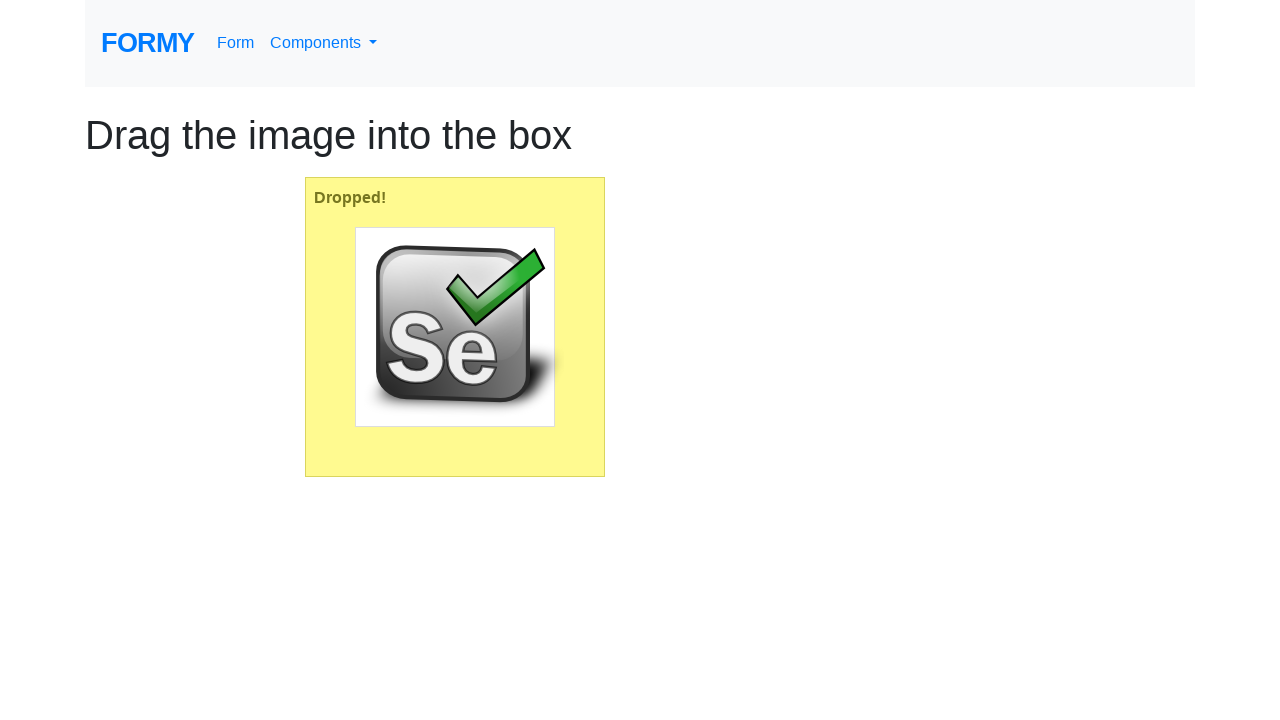

Waited for drag and drop animation to complete
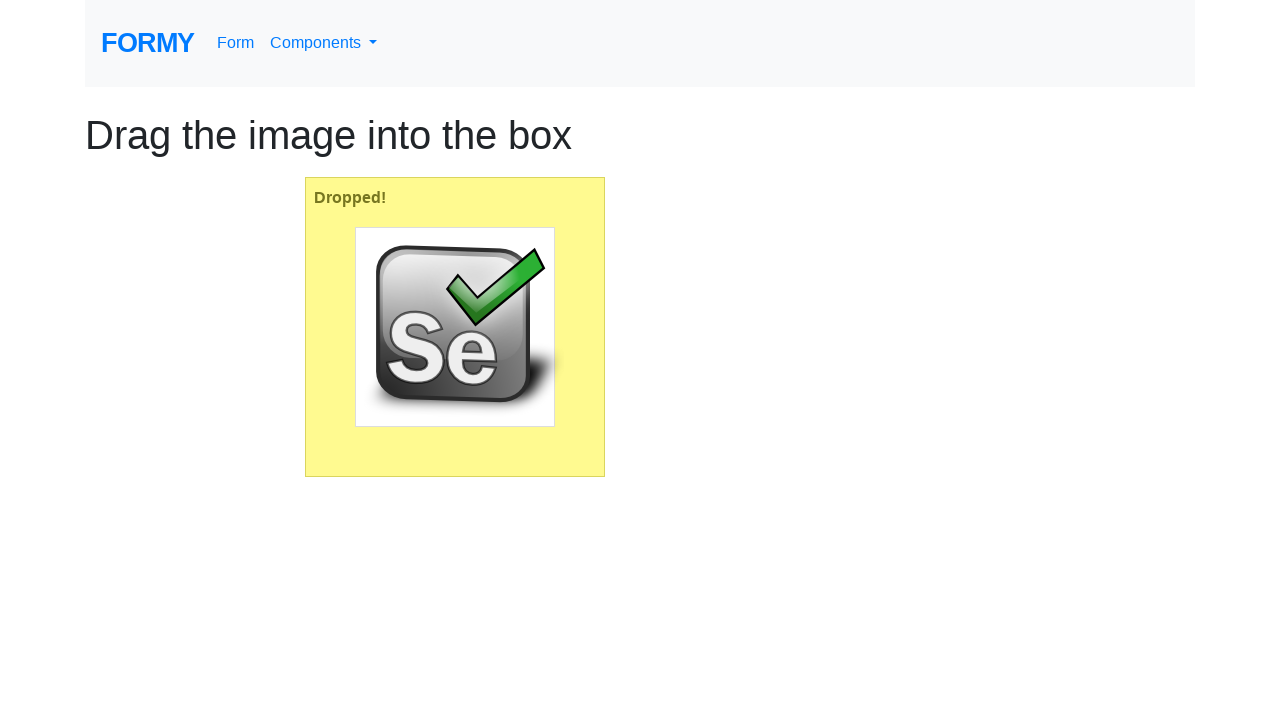

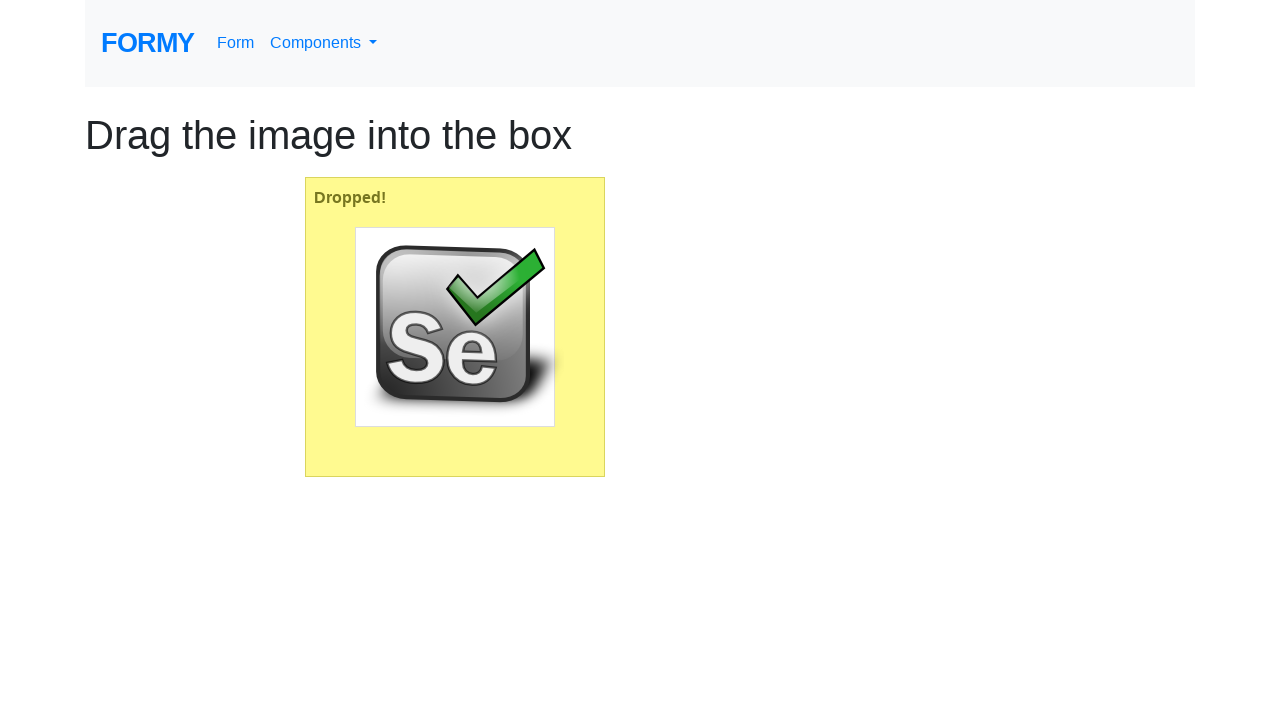